Tests auto-suggest dropdown functionality by typing partial text and selecting a matching option from the suggestions

Starting URL: https://rahulshettyacademy.com/dropdownsPractise/#search.aspx?mode=search

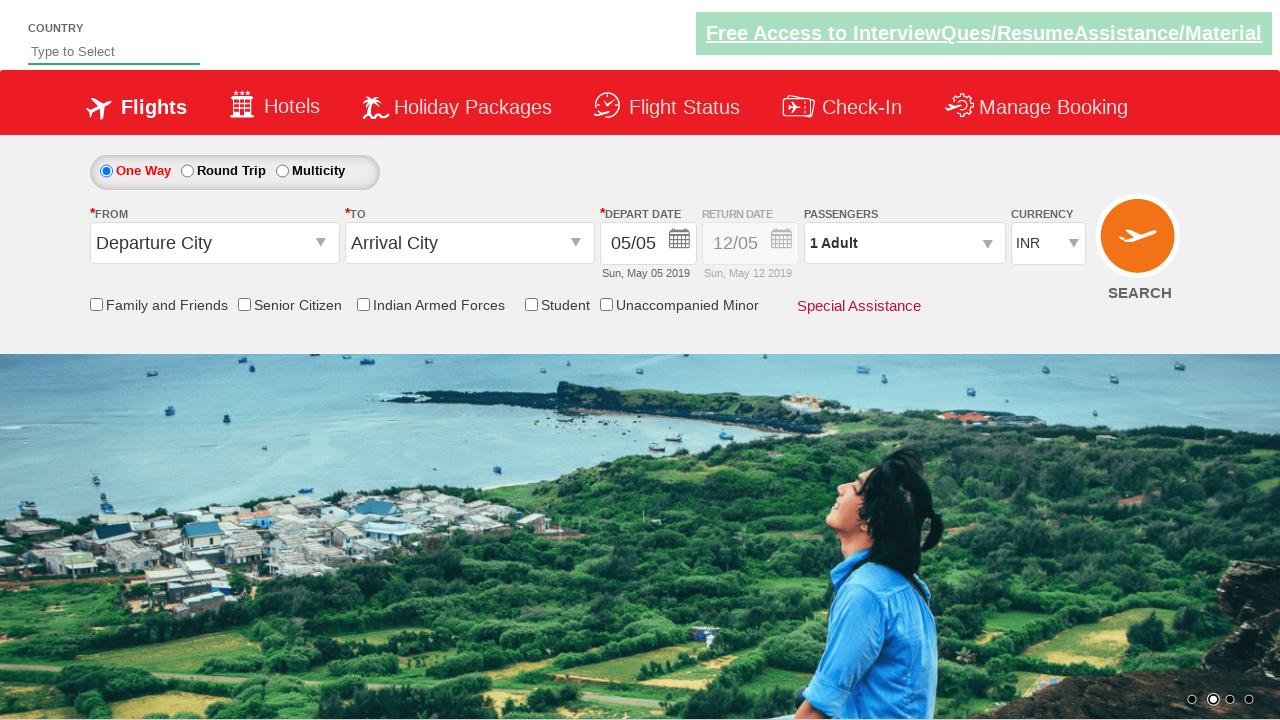

Typed 'ind' in the auto-suggest field on #autosuggest
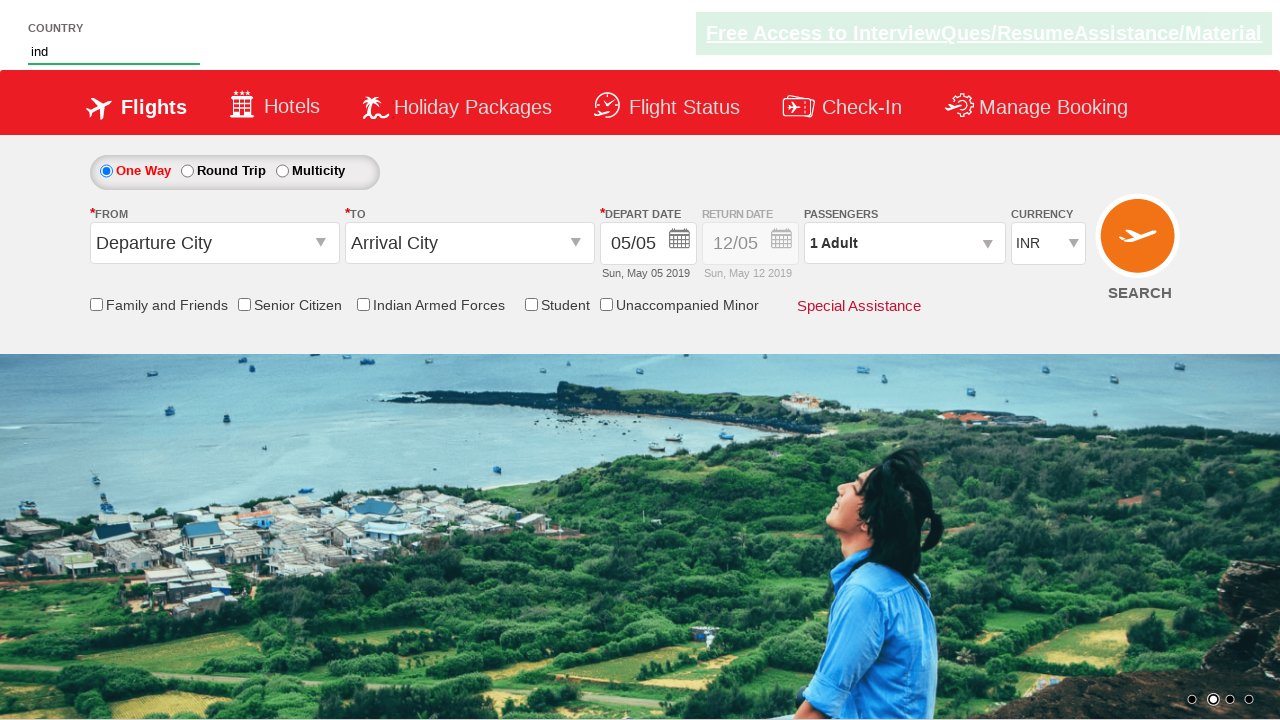

Auto-suggest dropdown suggestions appeared
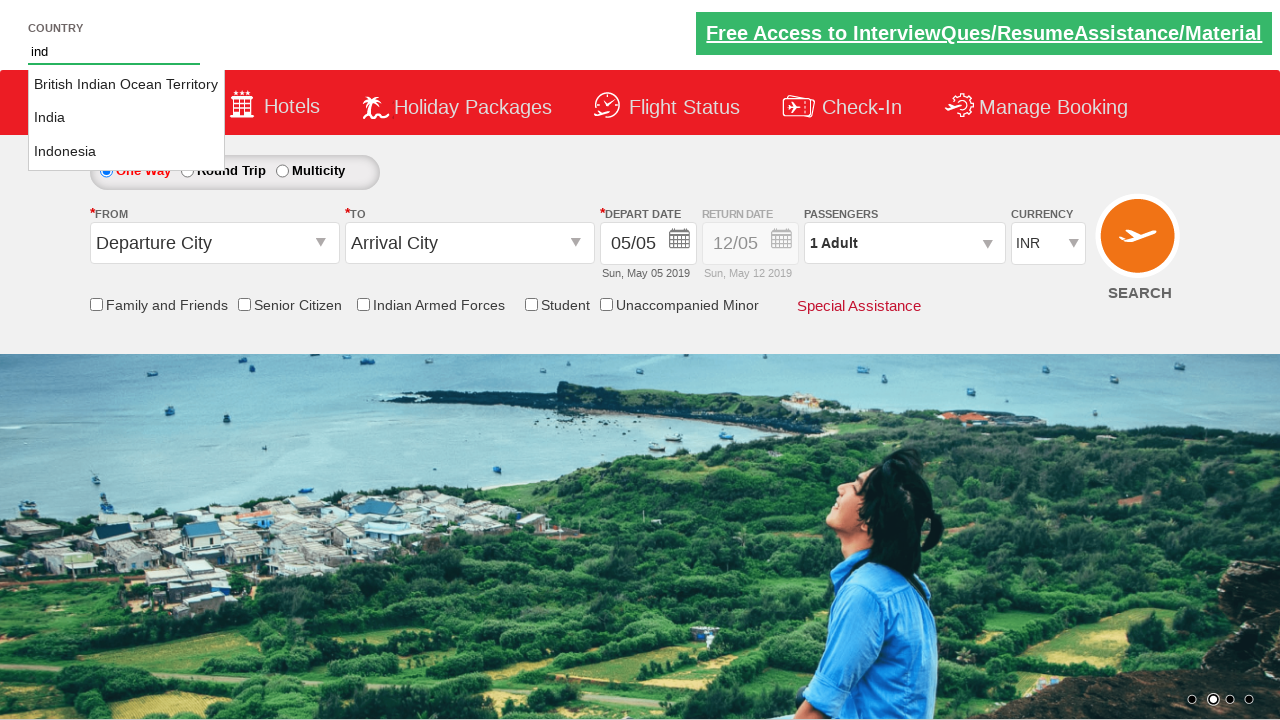

Retrieved all suggestion options from dropdown
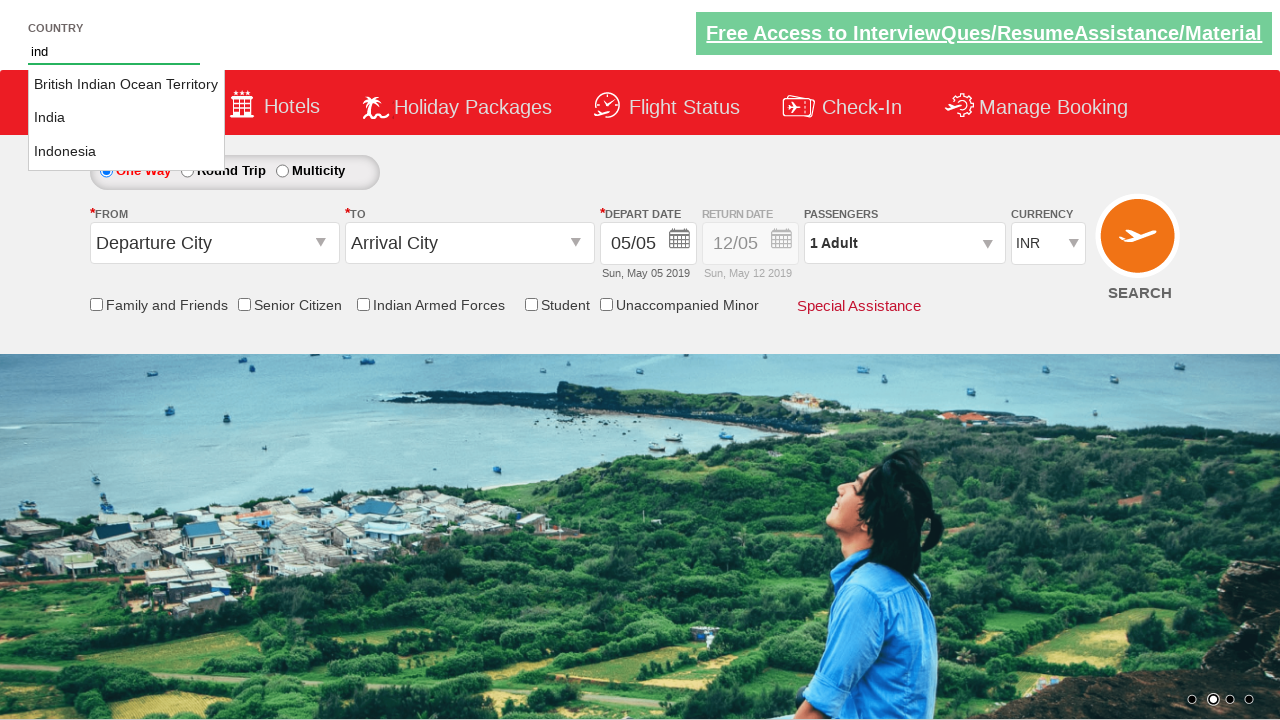

Selected 'India' from auto-suggest dropdown at (126, 118) on li.ui-menu-item a >> nth=1
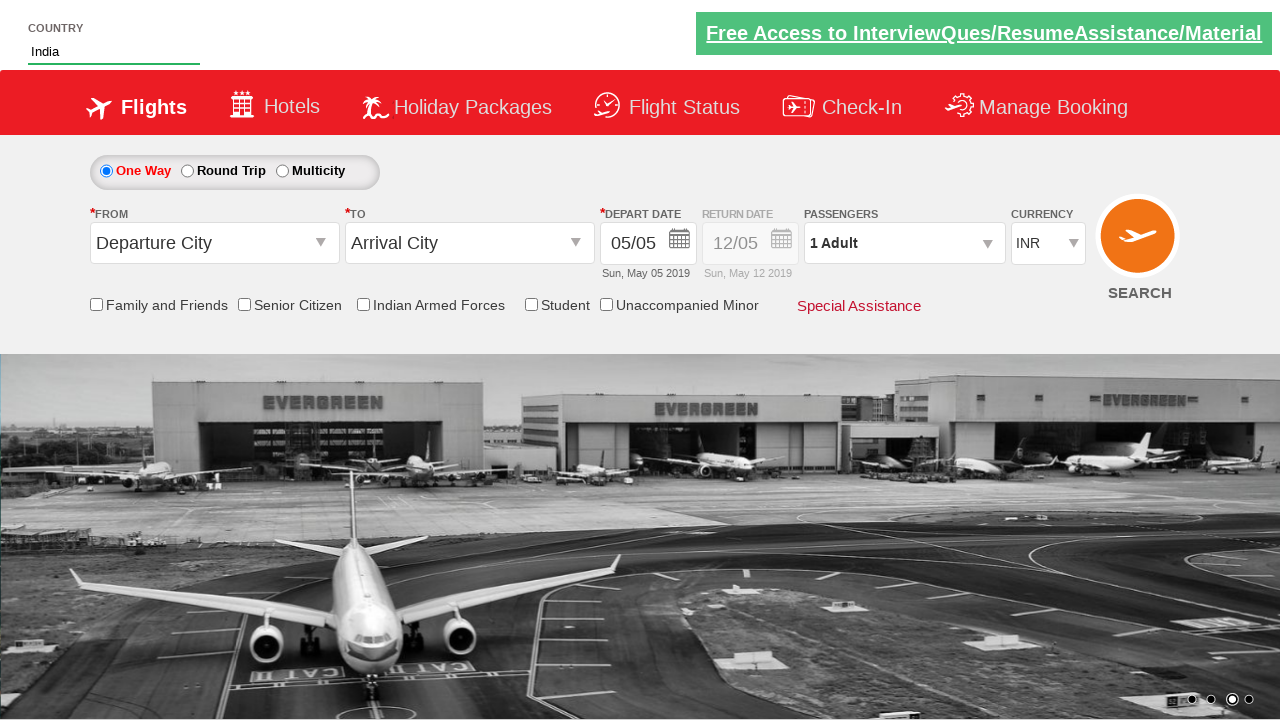

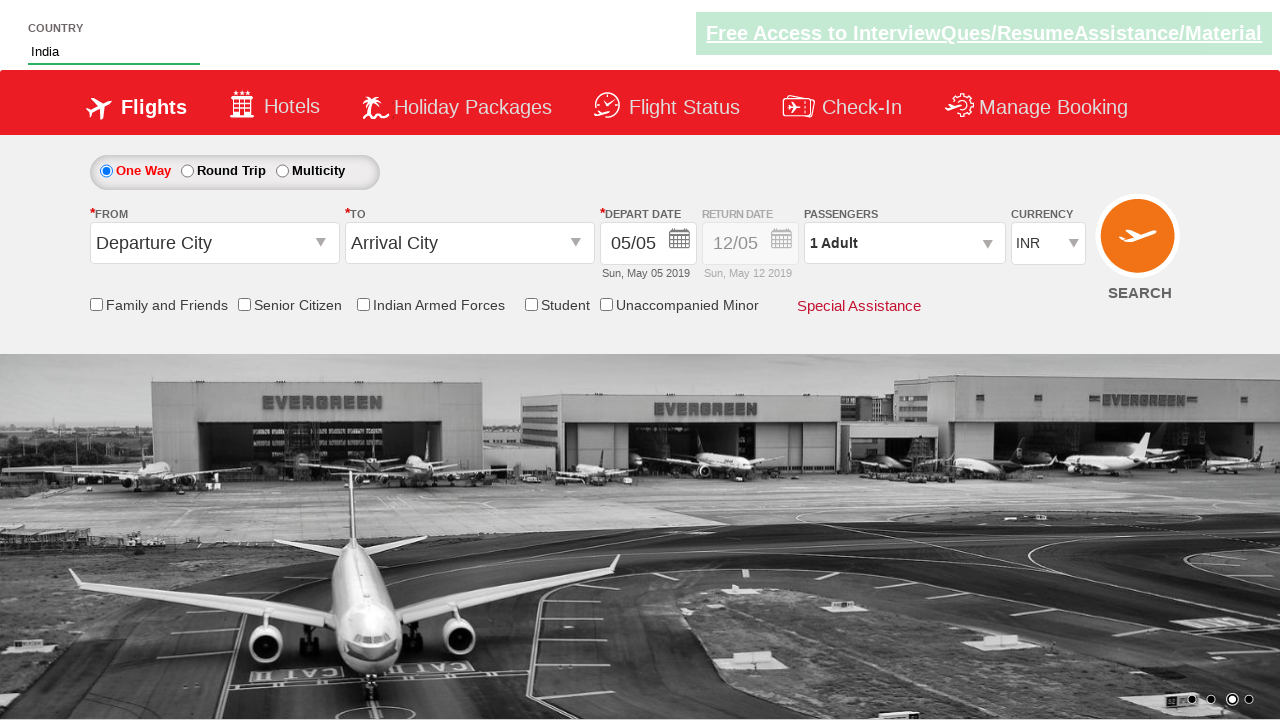